Verifies that the stock search dropdown accepts text input

Starting URL: https://www.tickertape.in/

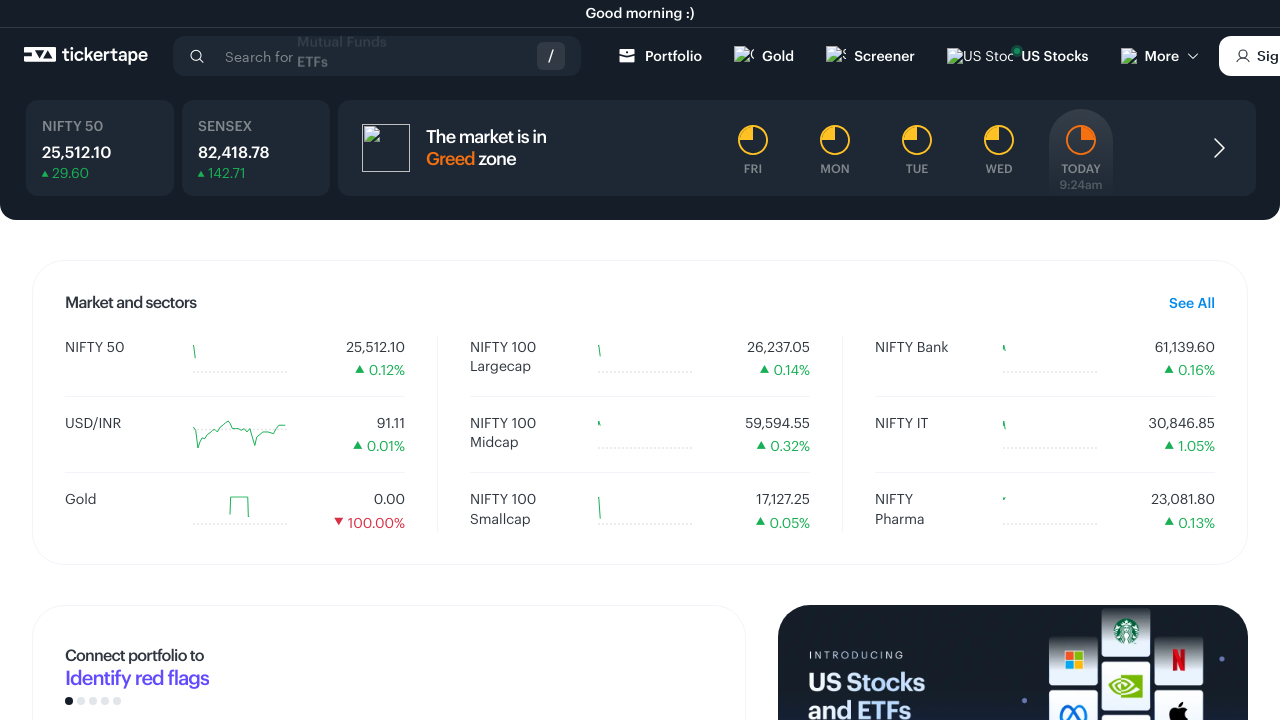

Filled stock search input with 'Infosys' text on input#search-stock-input
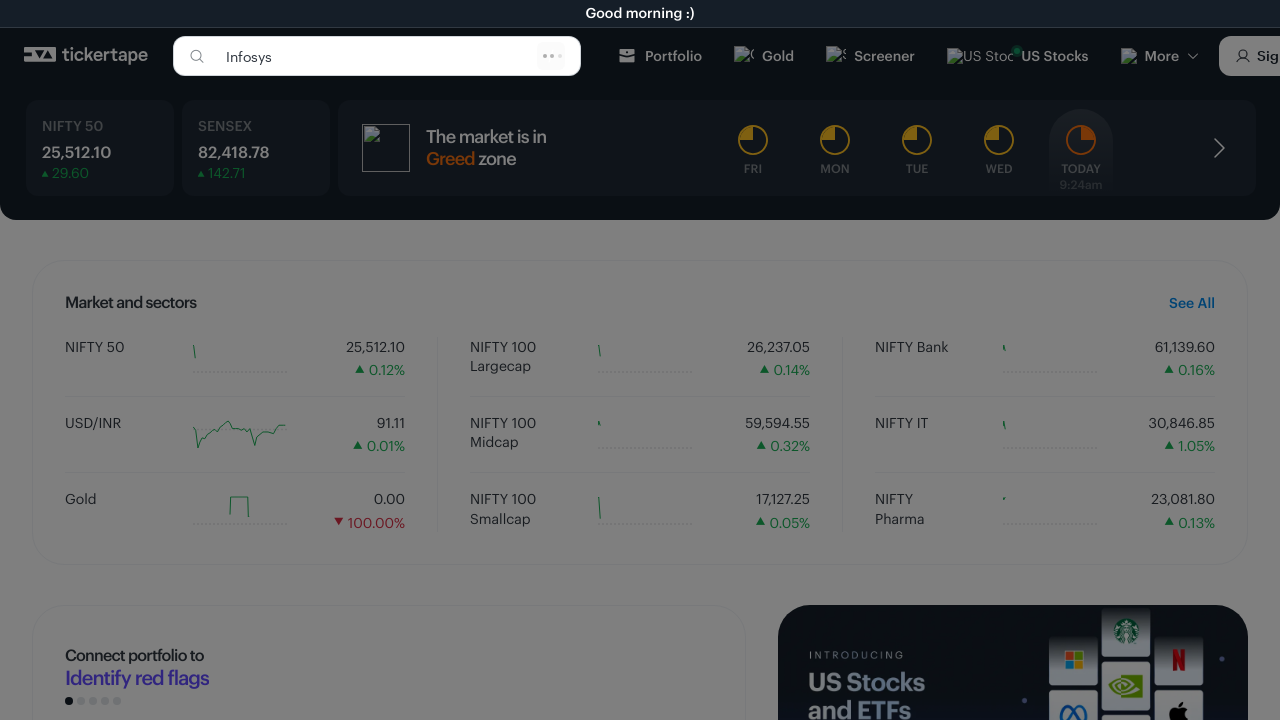

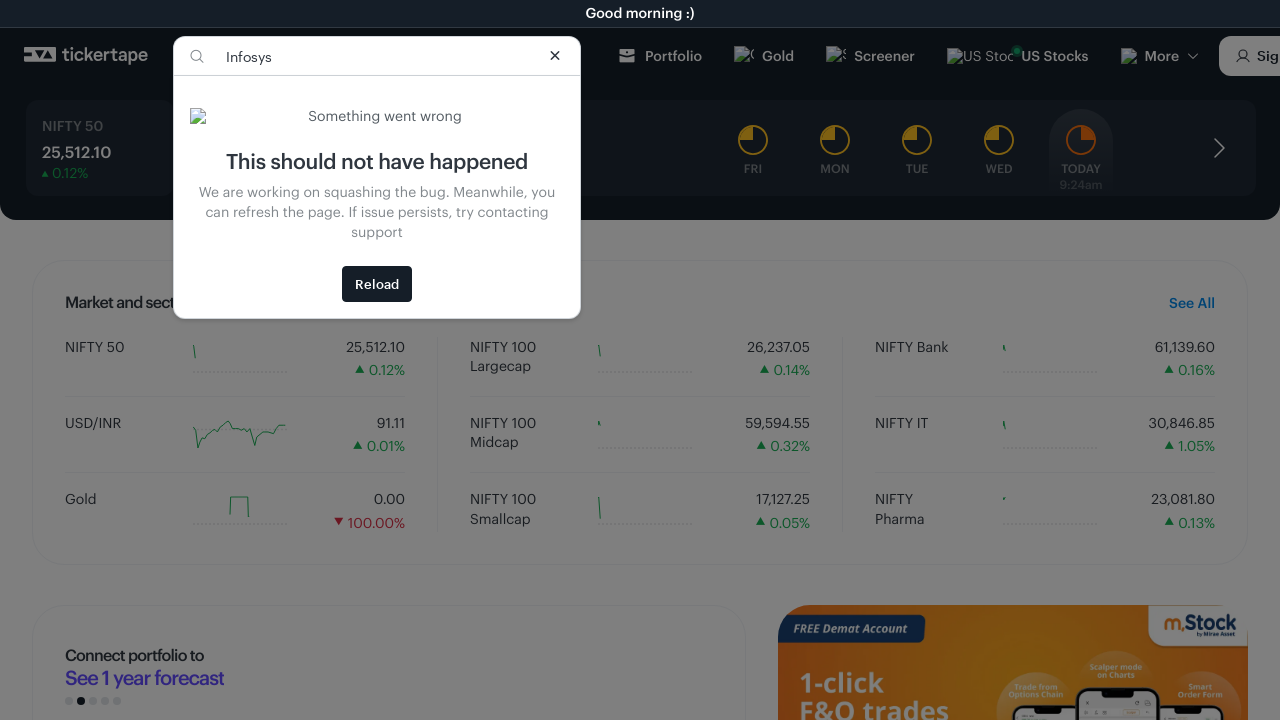